Tests DemoQA buttons functionality by performing double-click, right-click (context click), and single click actions on different buttons.

Starting URL: https://demoqa.com

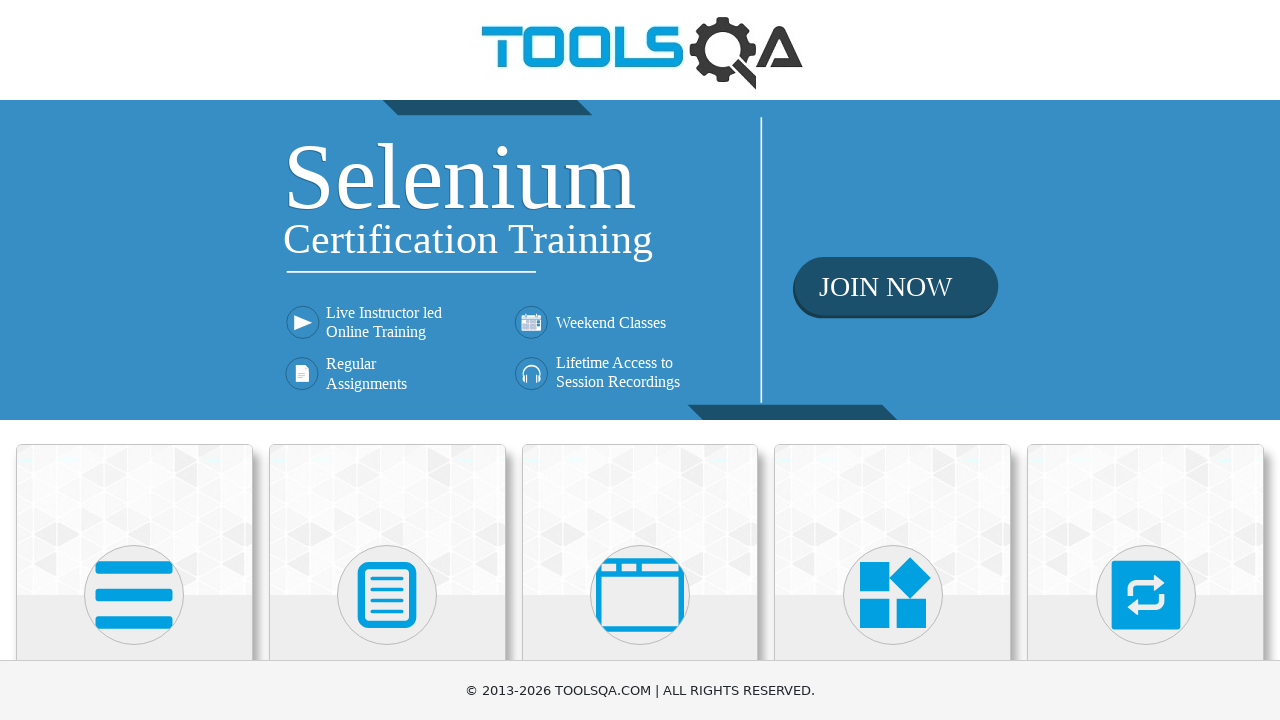

Clicked on Elements card at (134, 595) on xpath=(//div[@class='avatar mx-auto white'])[1]
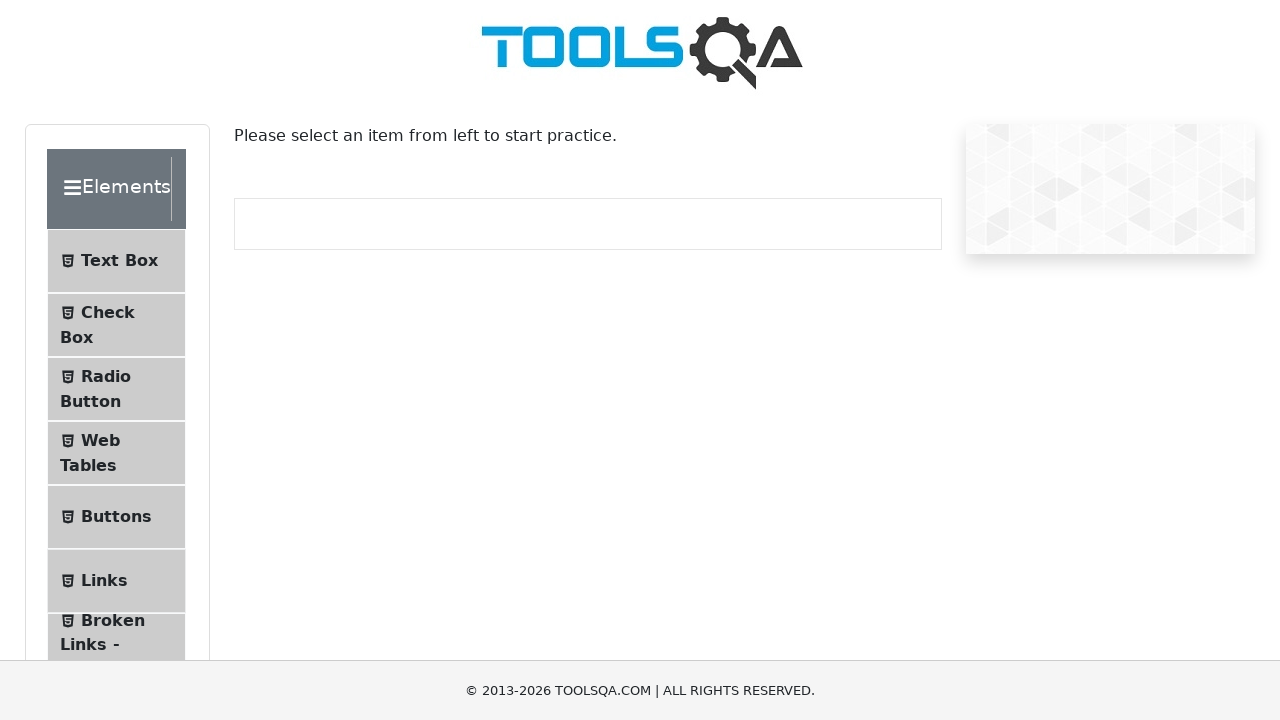

Clicked on Buttons submenu at (116, 517) on #item-4
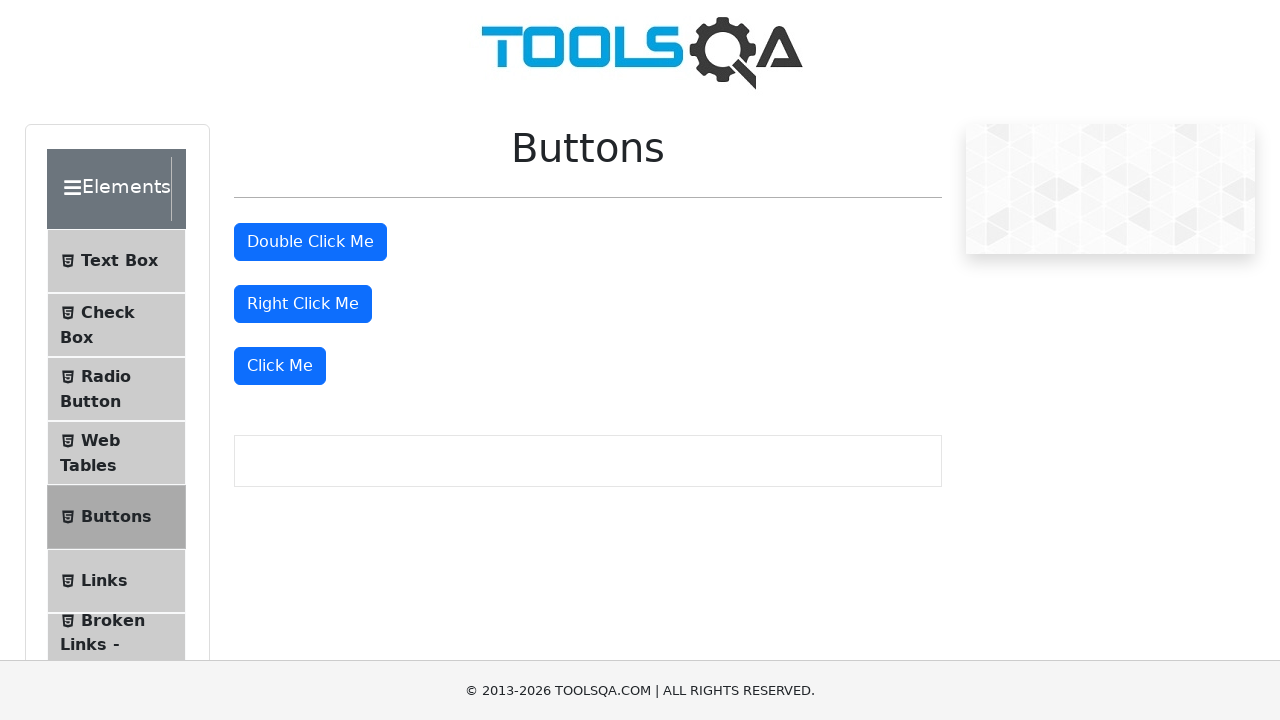

Performed double-click on double-click button at (310, 242) on #doubleClickBtn
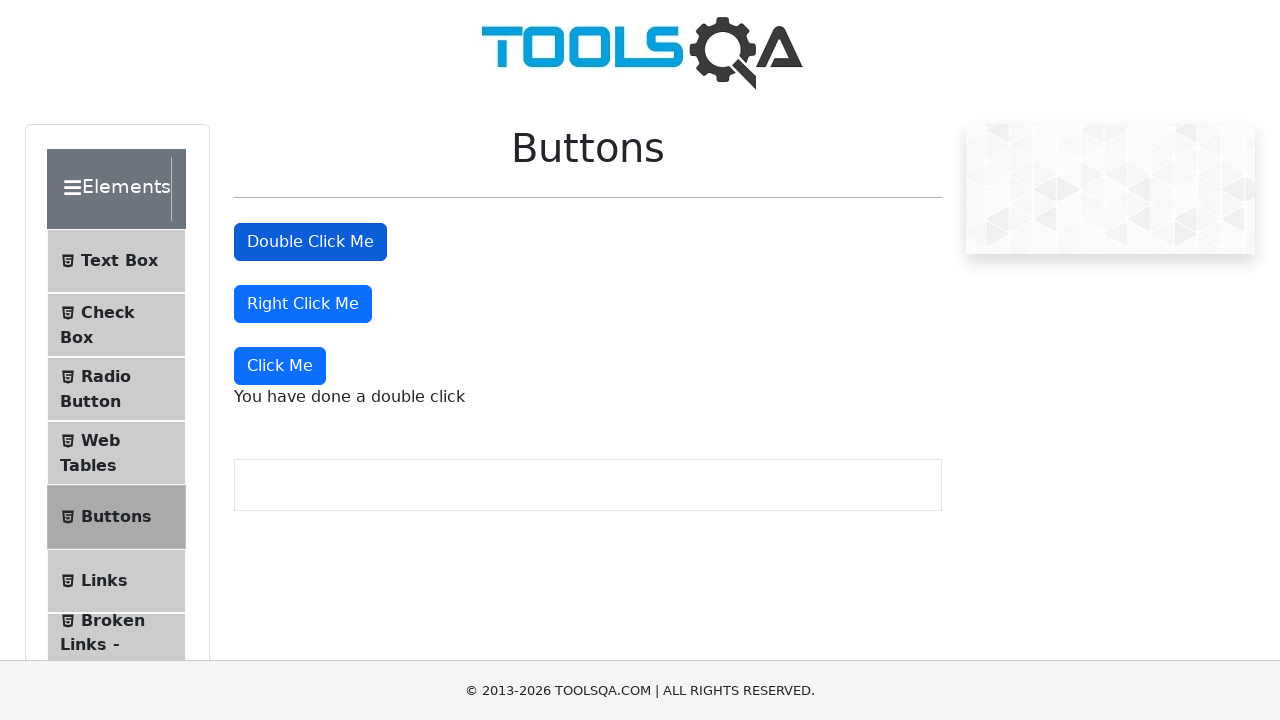

Verified double-click message appeared
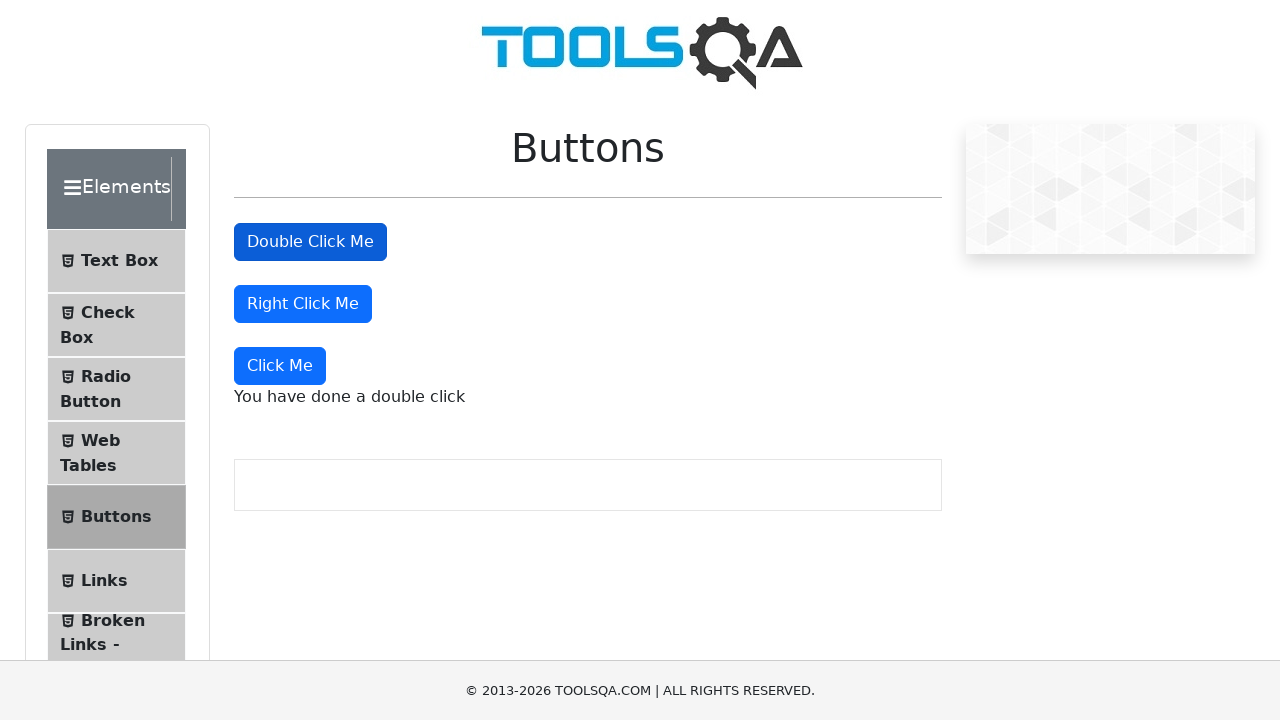

Performed right-click (context click) on right-click button at (303, 304) on #rightClickBtn
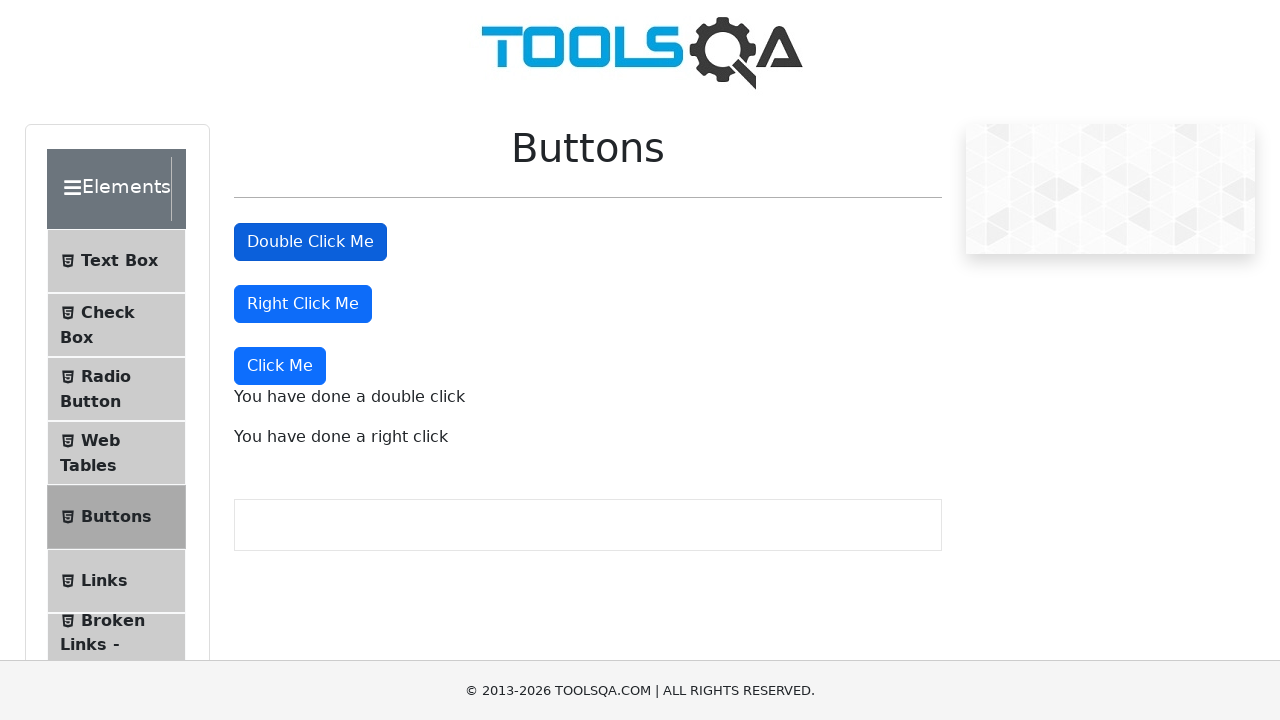

Verified right-click message appeared
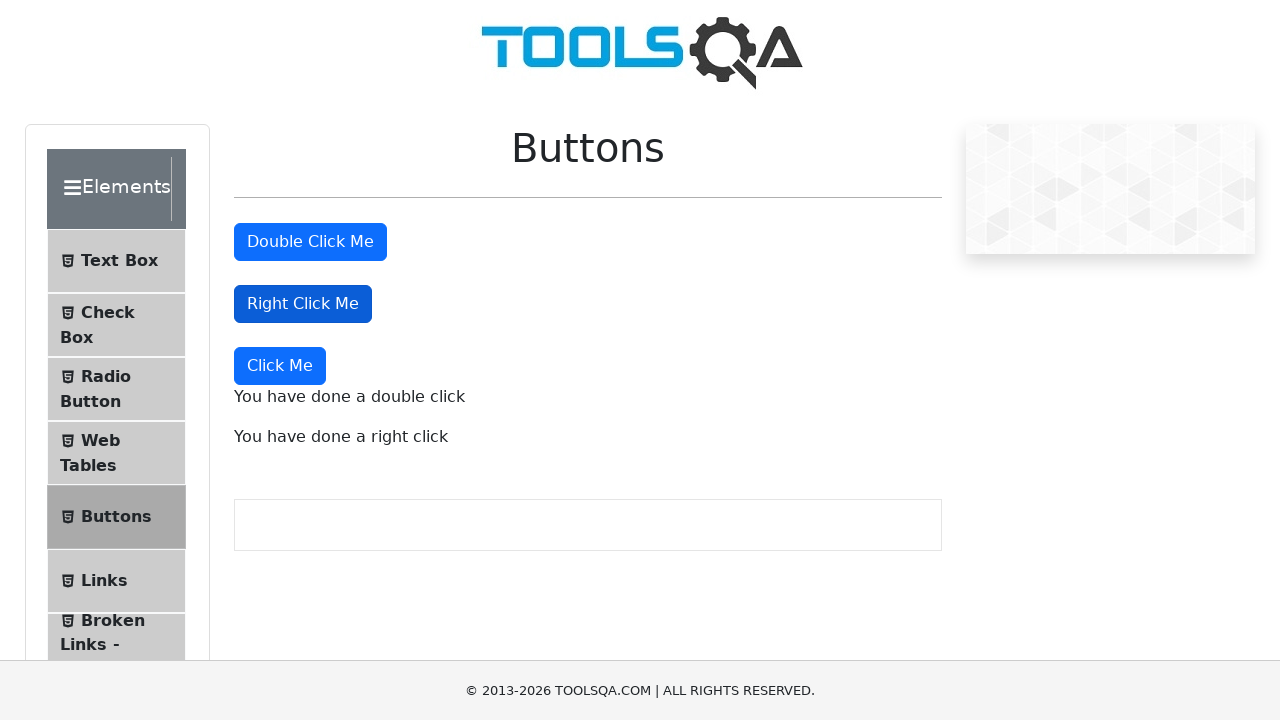

Performed single click on 'Click Me' button at (280, 366) on xpath=(//button[normalize-space()='Click Me'])[1]
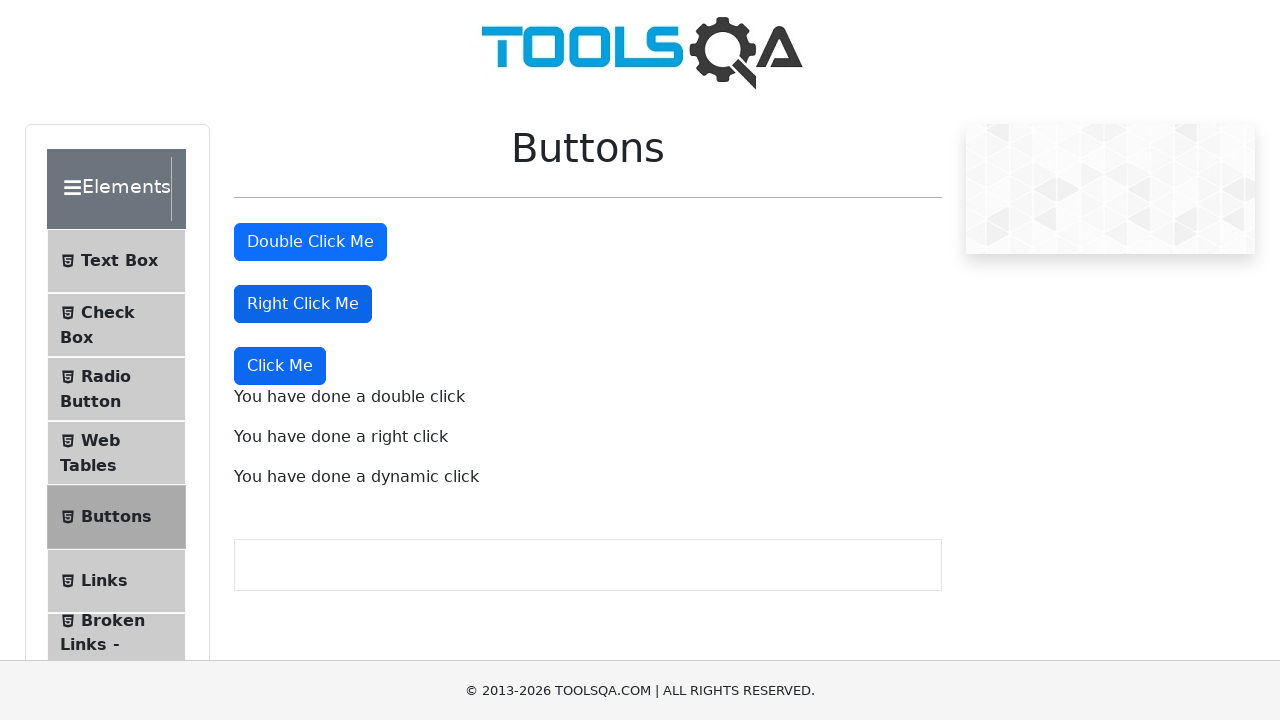

Verified dynamic click message appeared
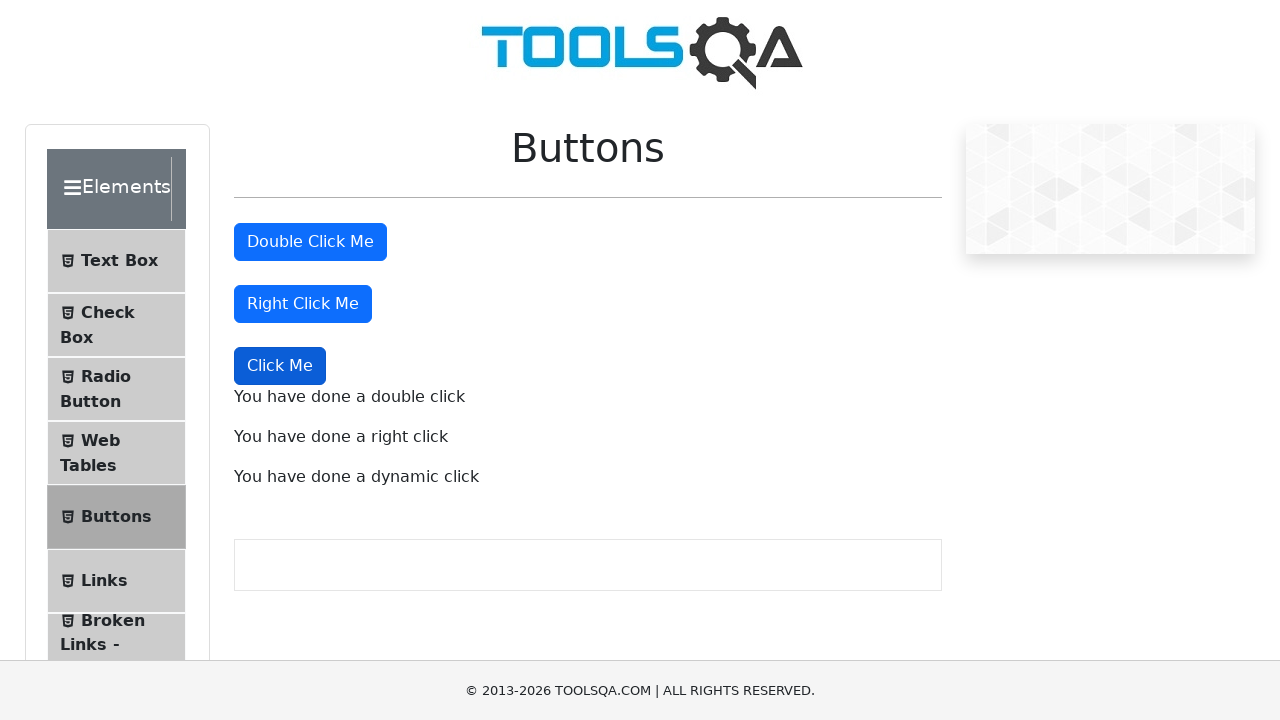

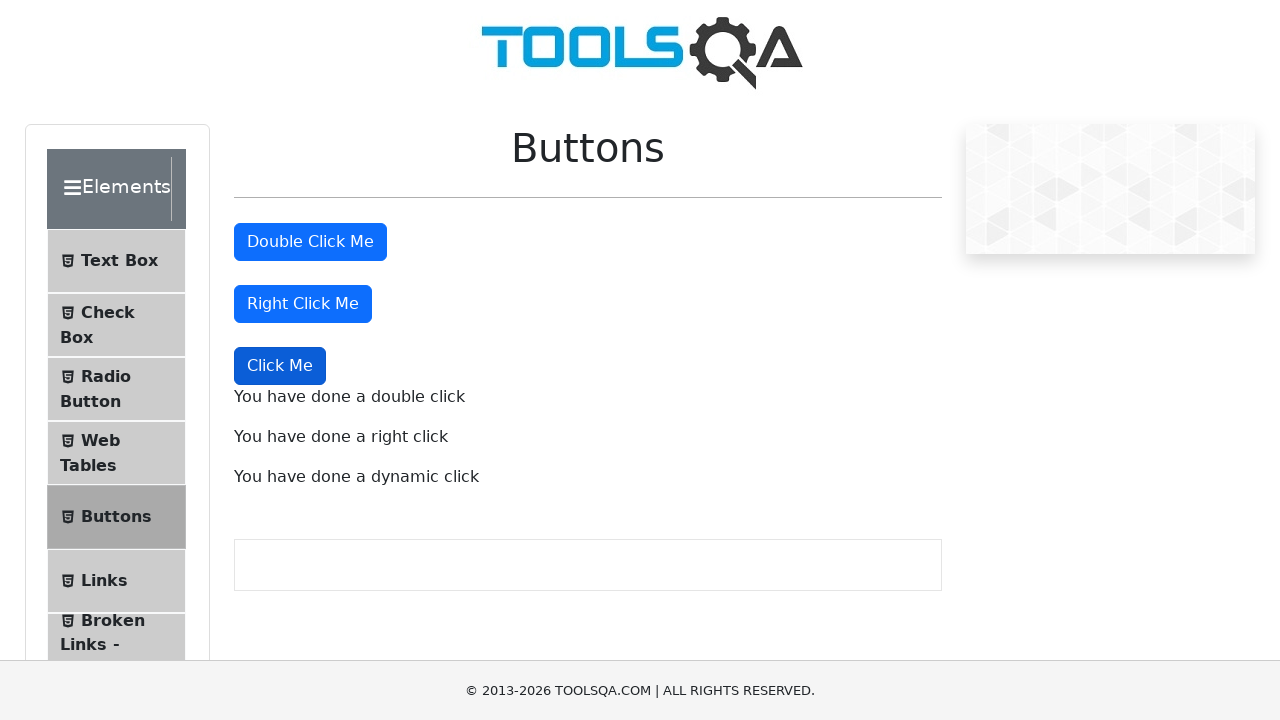